Tests dynamic checkbox visibility by clicking a toggle button and verifying the checkbox display state changes

Starting URL: https://v1.training-support.net/selenium/dynamic-controls

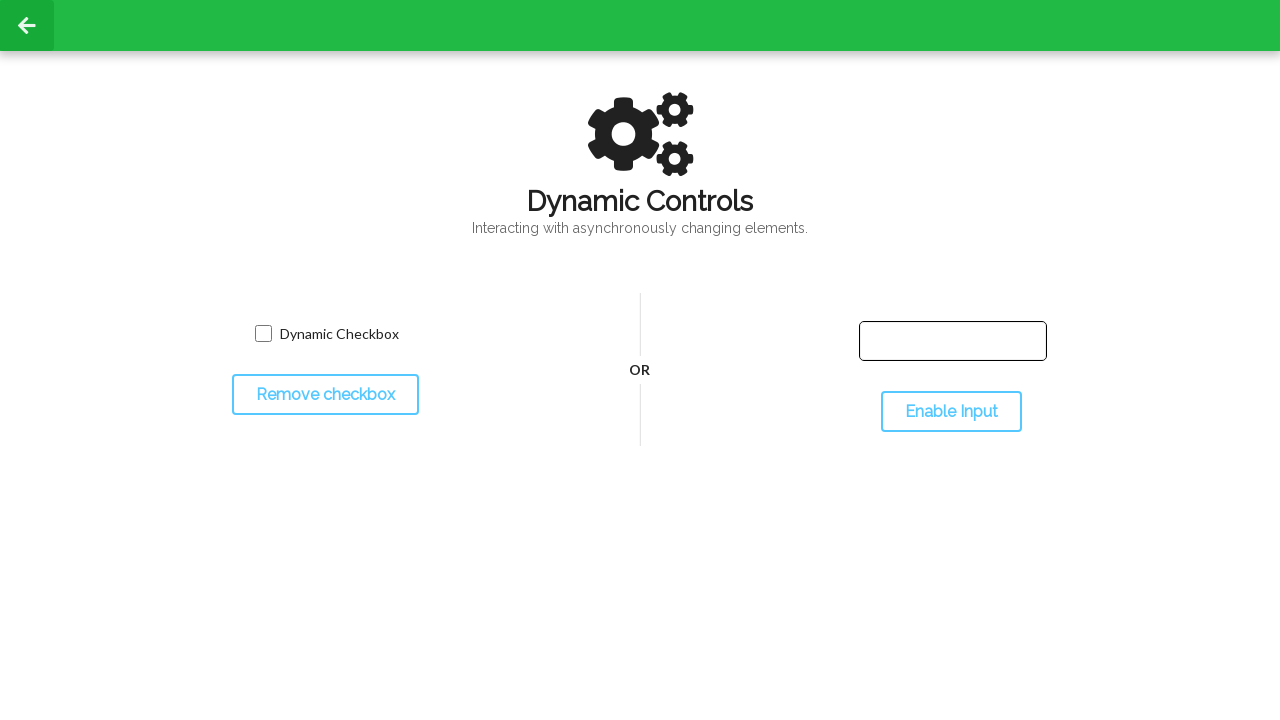

Checked initial visibility of dynamic checkbox
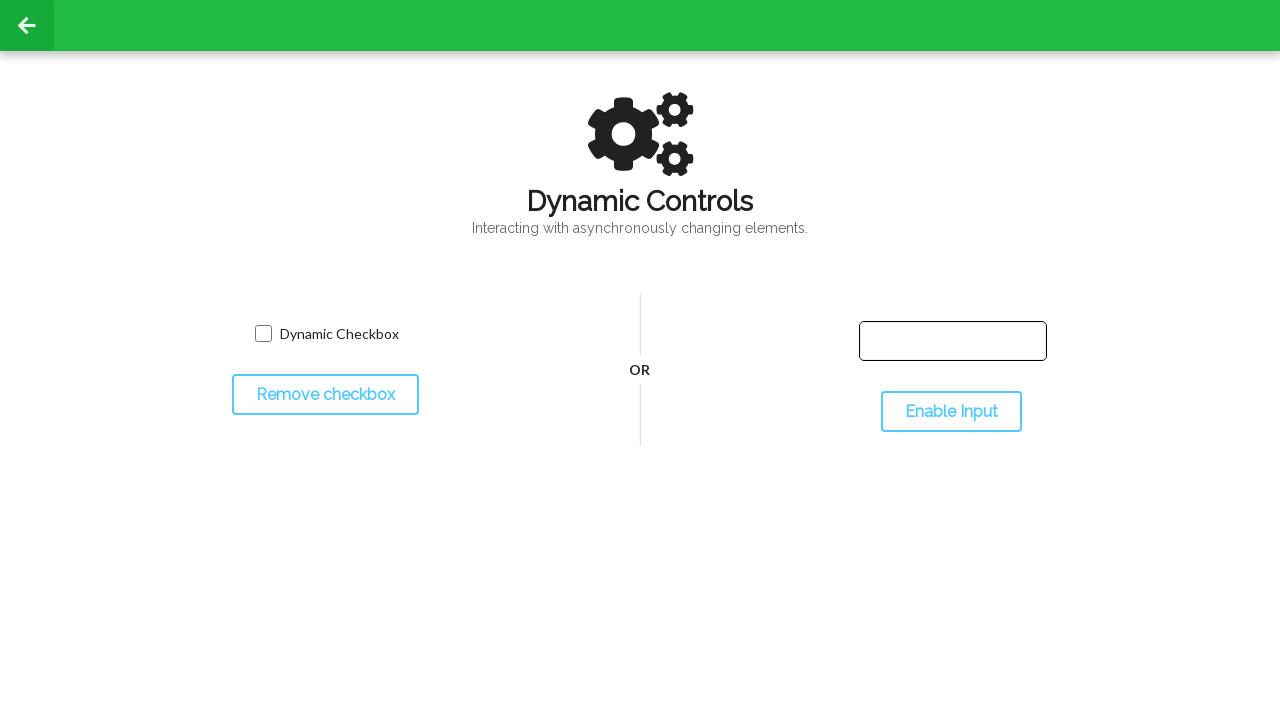

Clicked toggle button to change checkbox visibility at (325, 395) on #toggleCheckbox
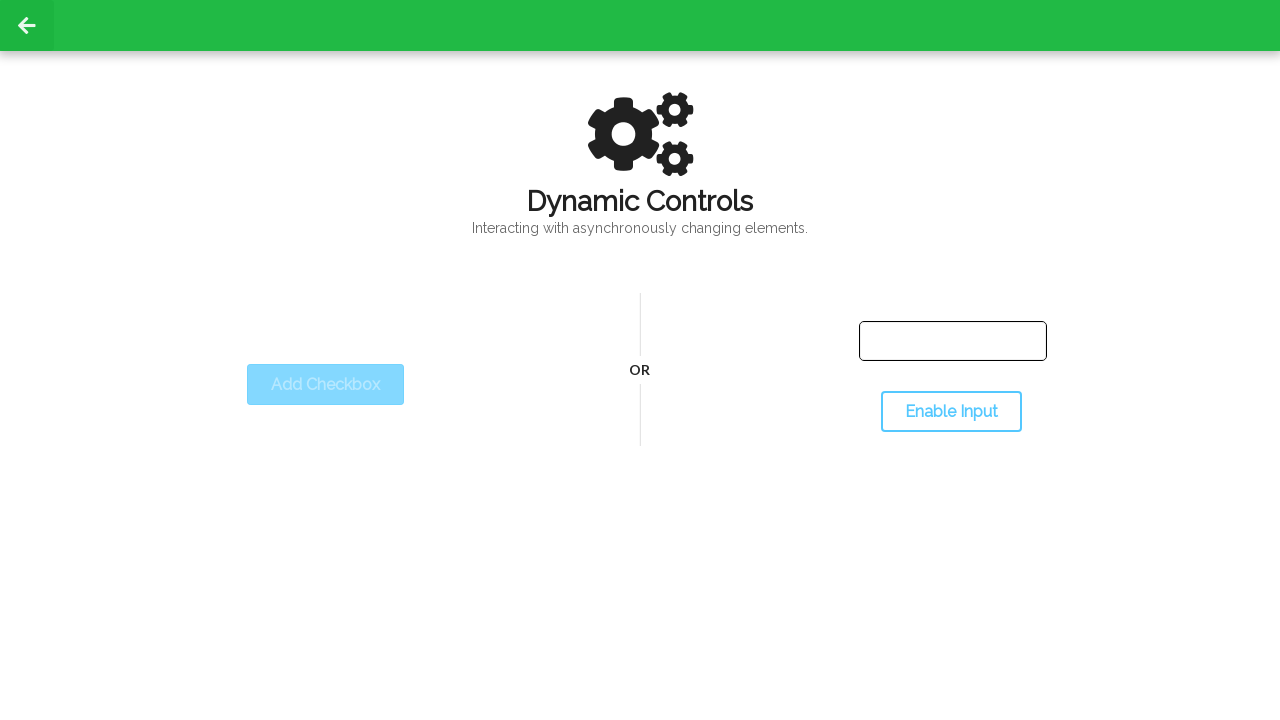

Checked final visibility of dynamic checkbox after toggle
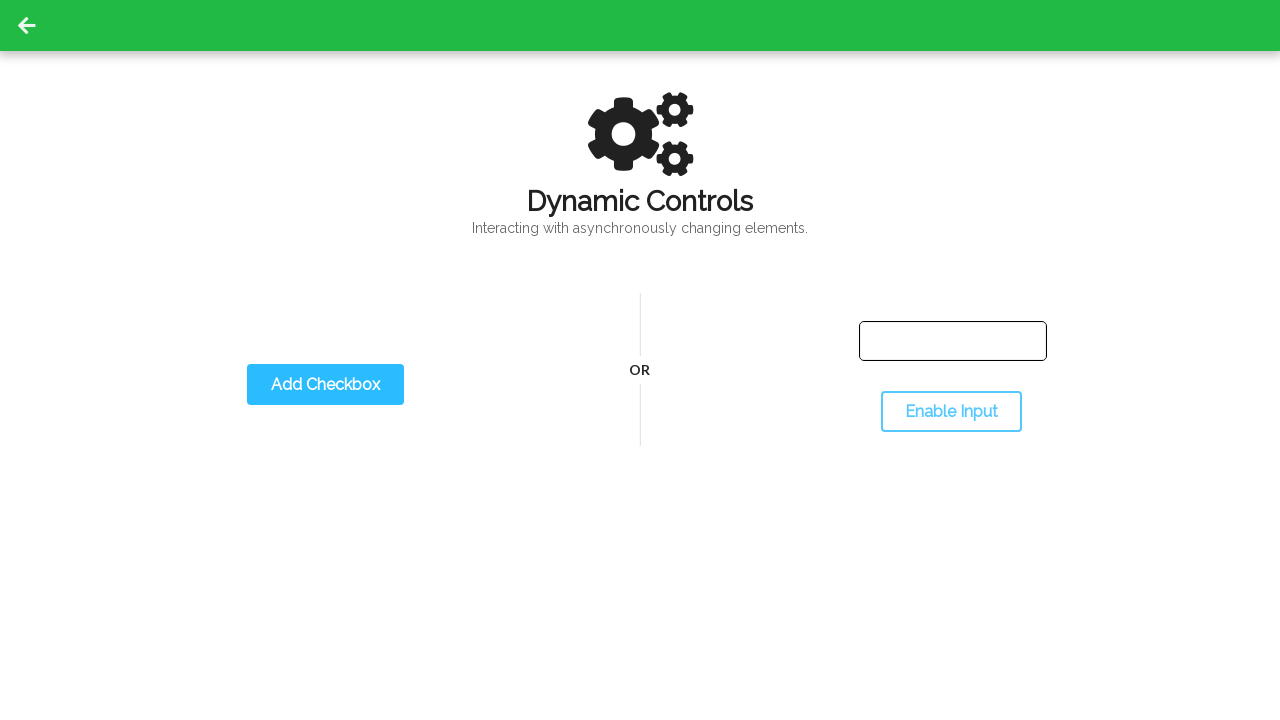

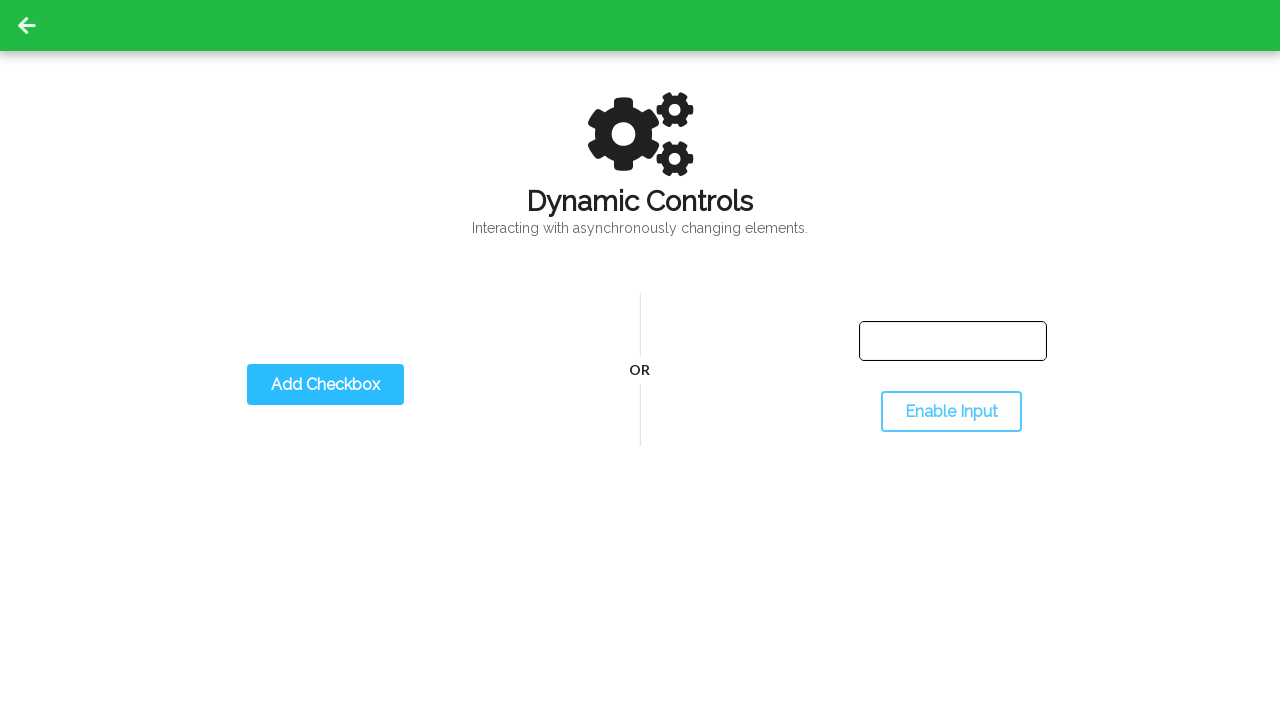